Tests adding and removing an element on Herokuapp demo site

Starting URL: https://the-internet.herokuapp.com/

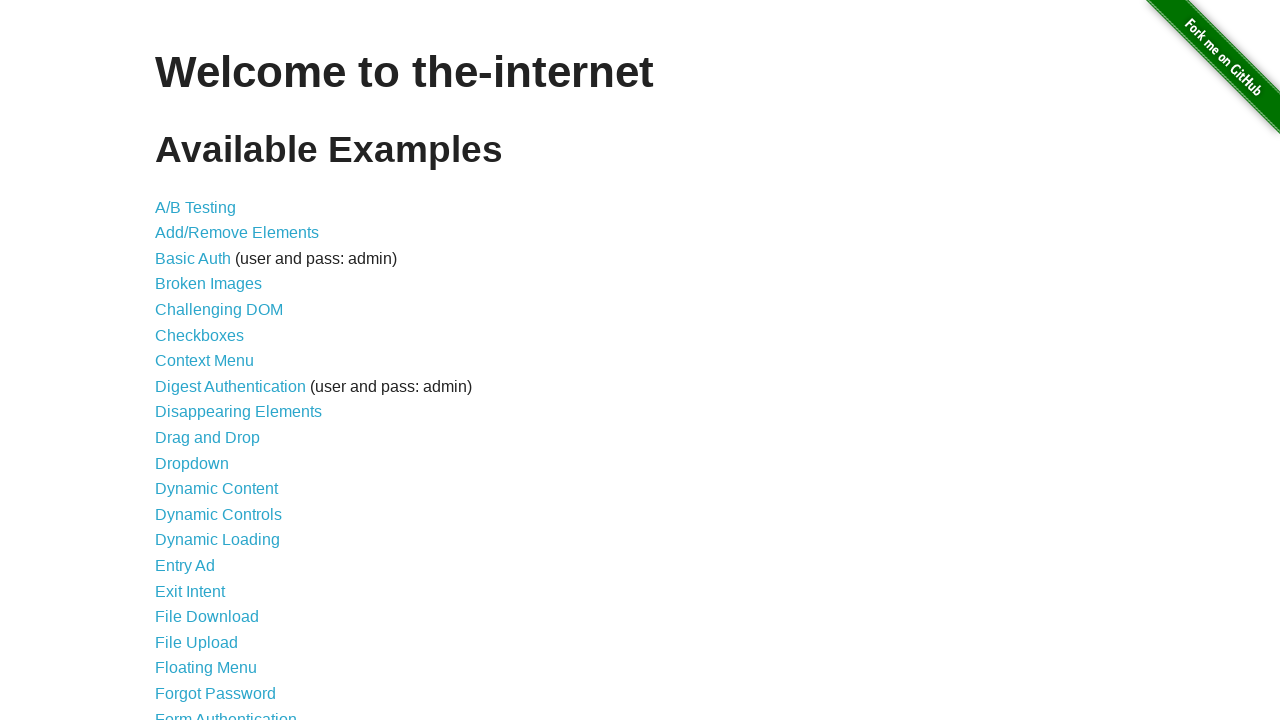

Clicked Add/Remove Elements link at (237, 233) on xpath=//a[@href='/add_remove_elements/']
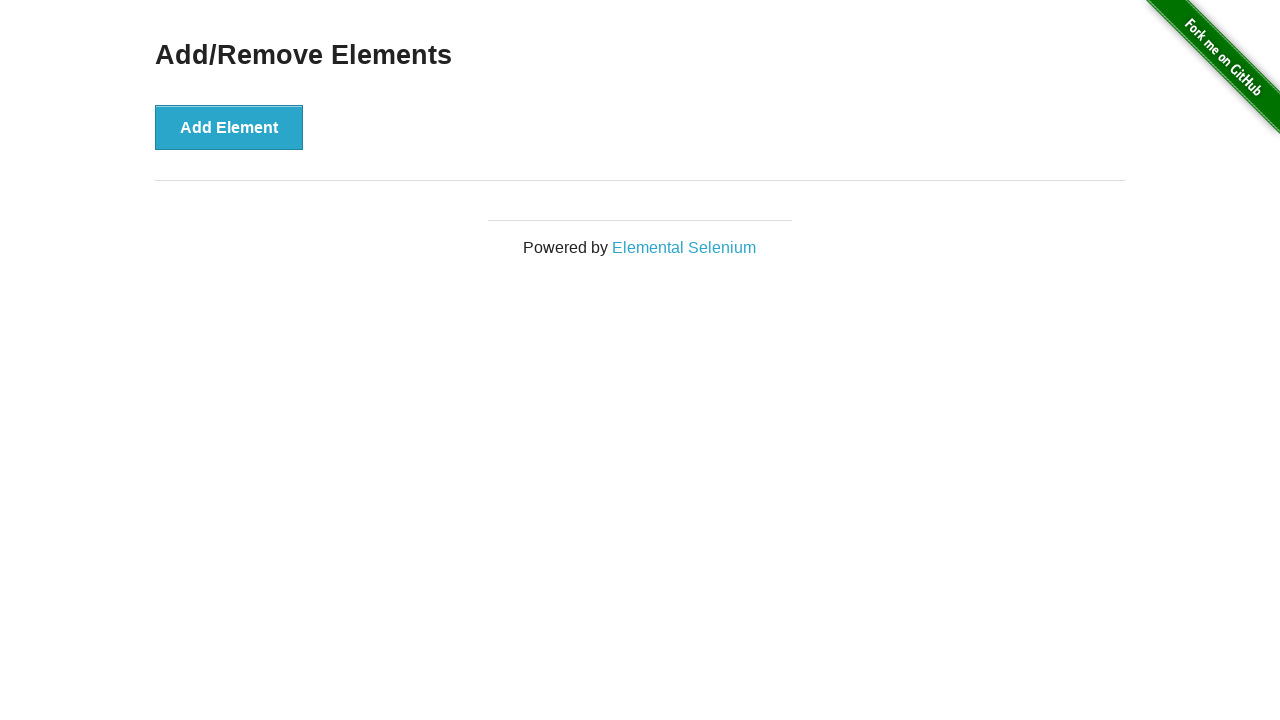

Clicked Add Element button at (229, 127) on xpath=//button[@onclick='addElement()']
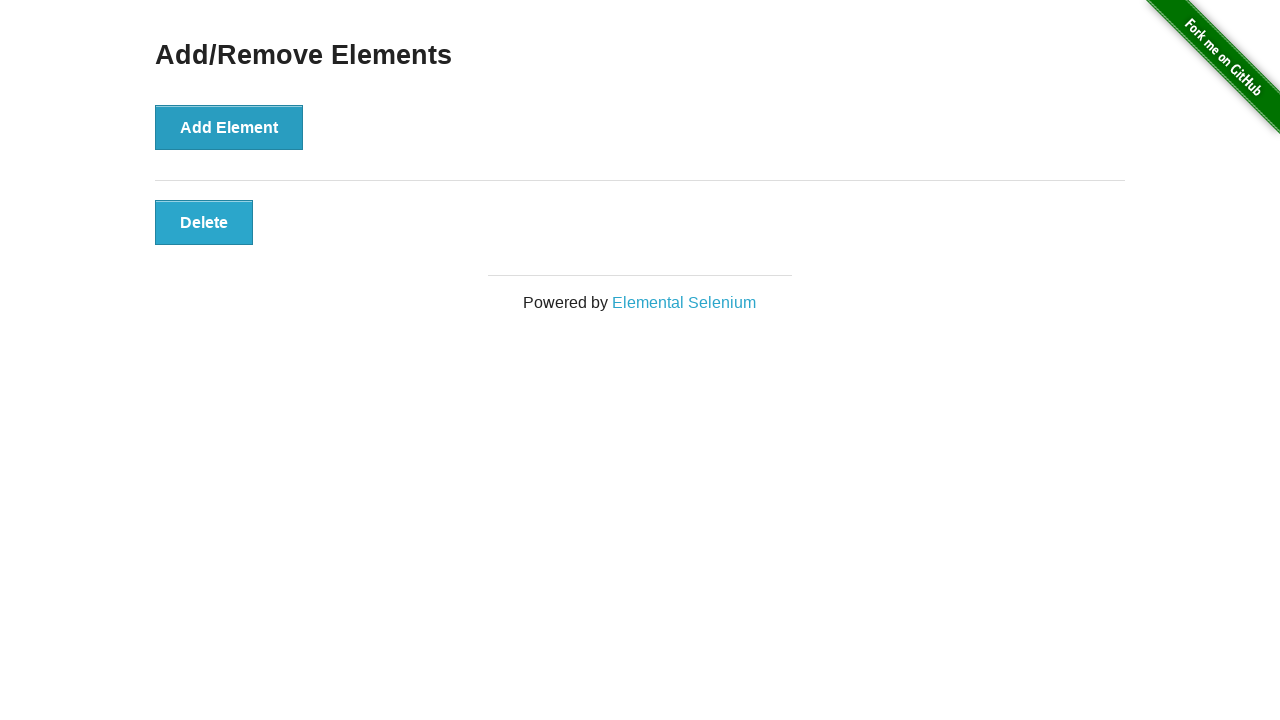

Clicked Delete button to remove the added element at (204, 222) on xpath=//button[@class='added-manually']
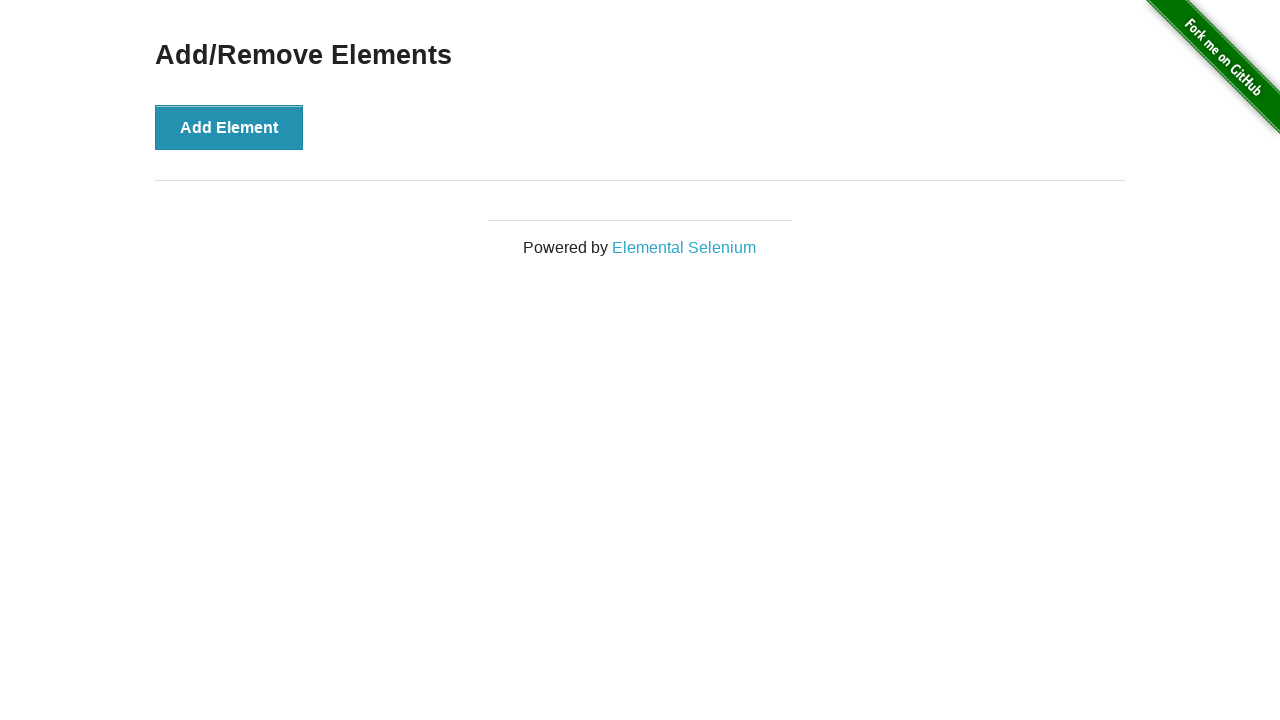

Verified that the added element was removed successfully
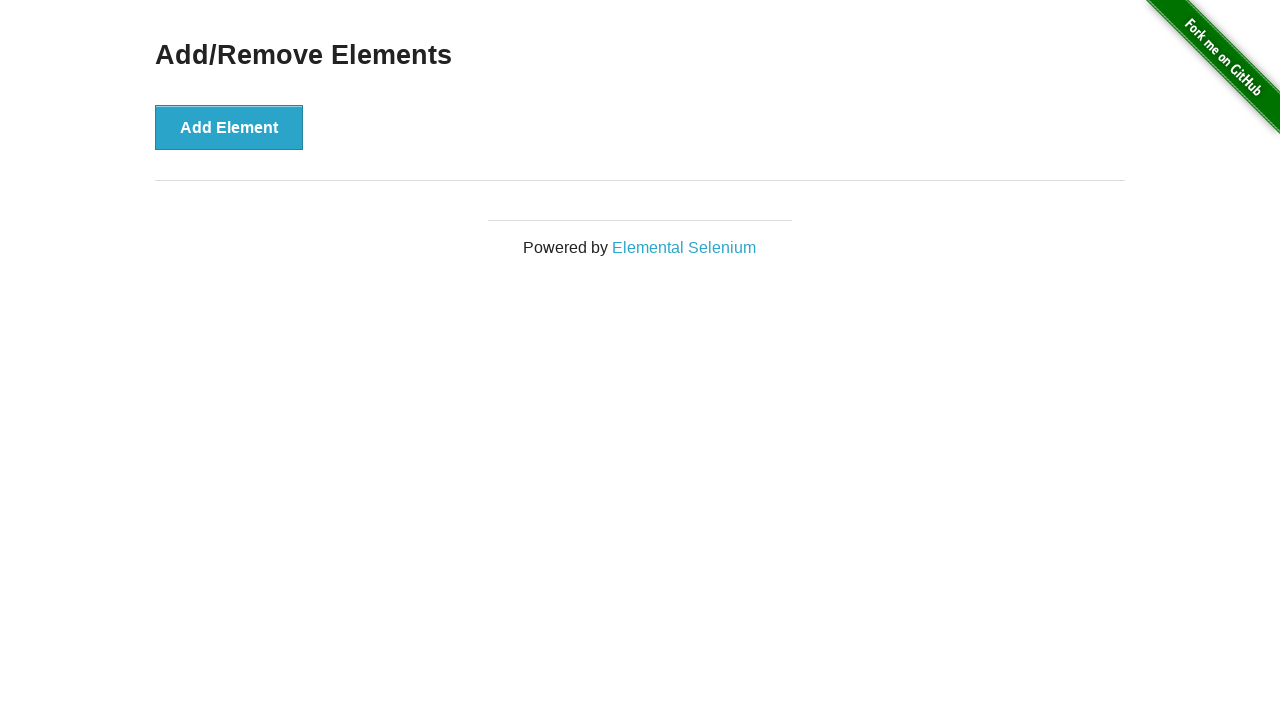

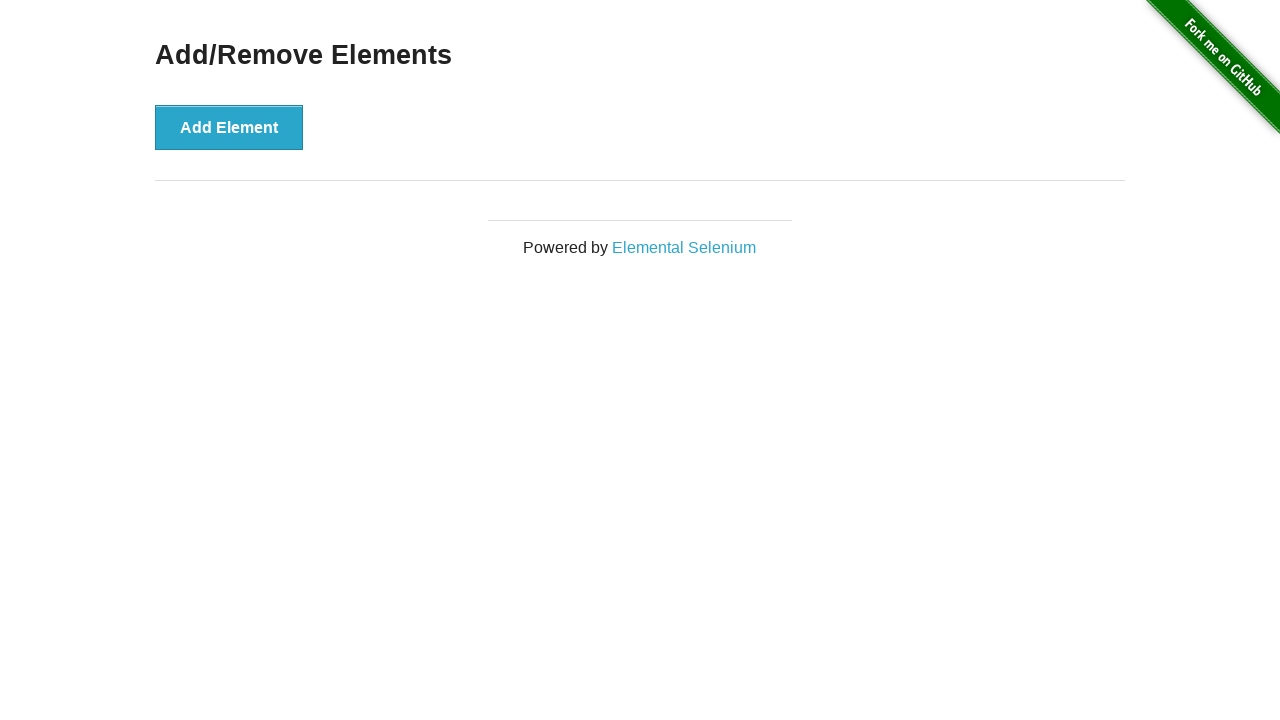